Tests clicking a button identified by its class name on a UI testing playground page that demonstrates class attribute challenges.

Starting URL: http://uitestingplayground.com/classattr

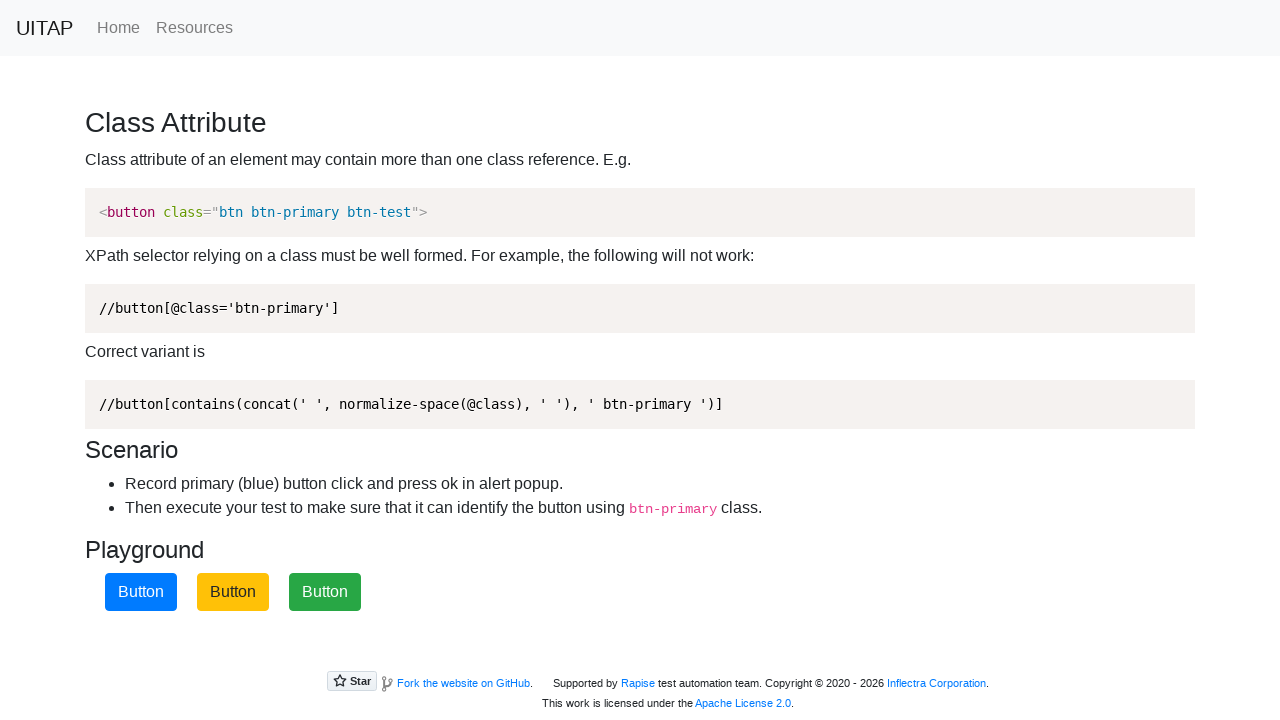

Clicked the primary button identified by class selector .btn-primary at (141, 592) on .btn-primary
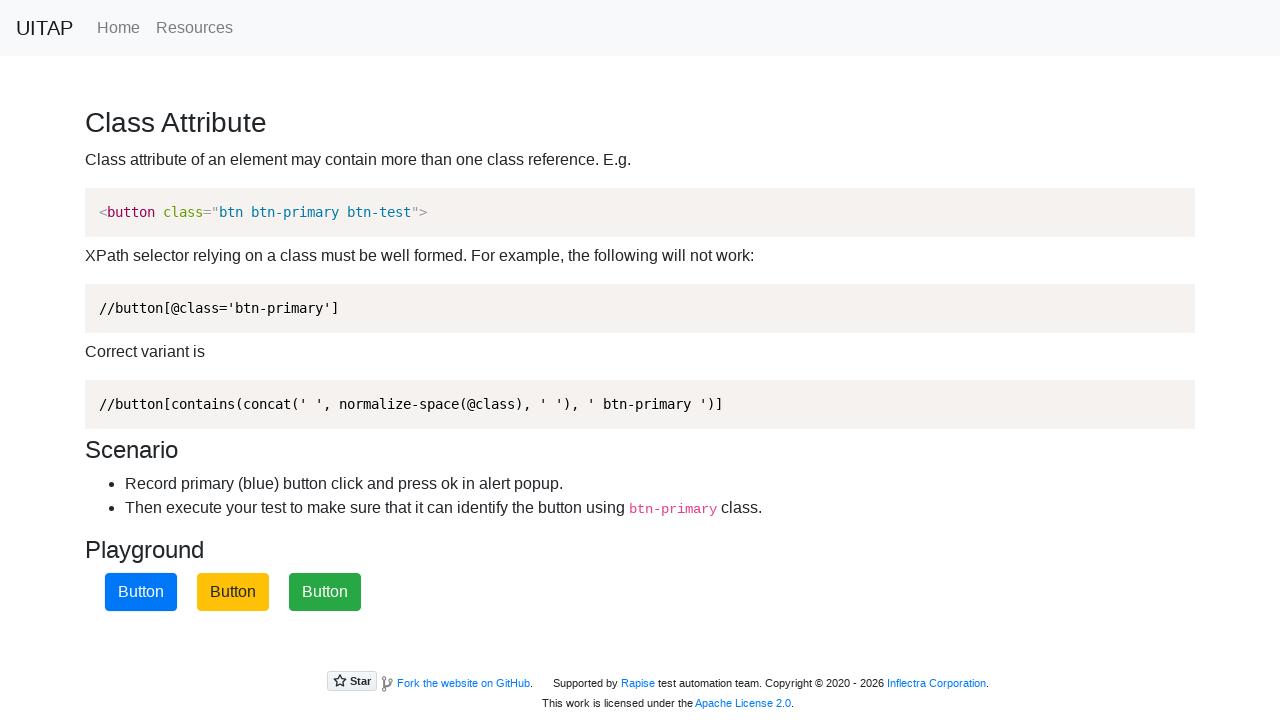

Waited 1000ms to observe the result
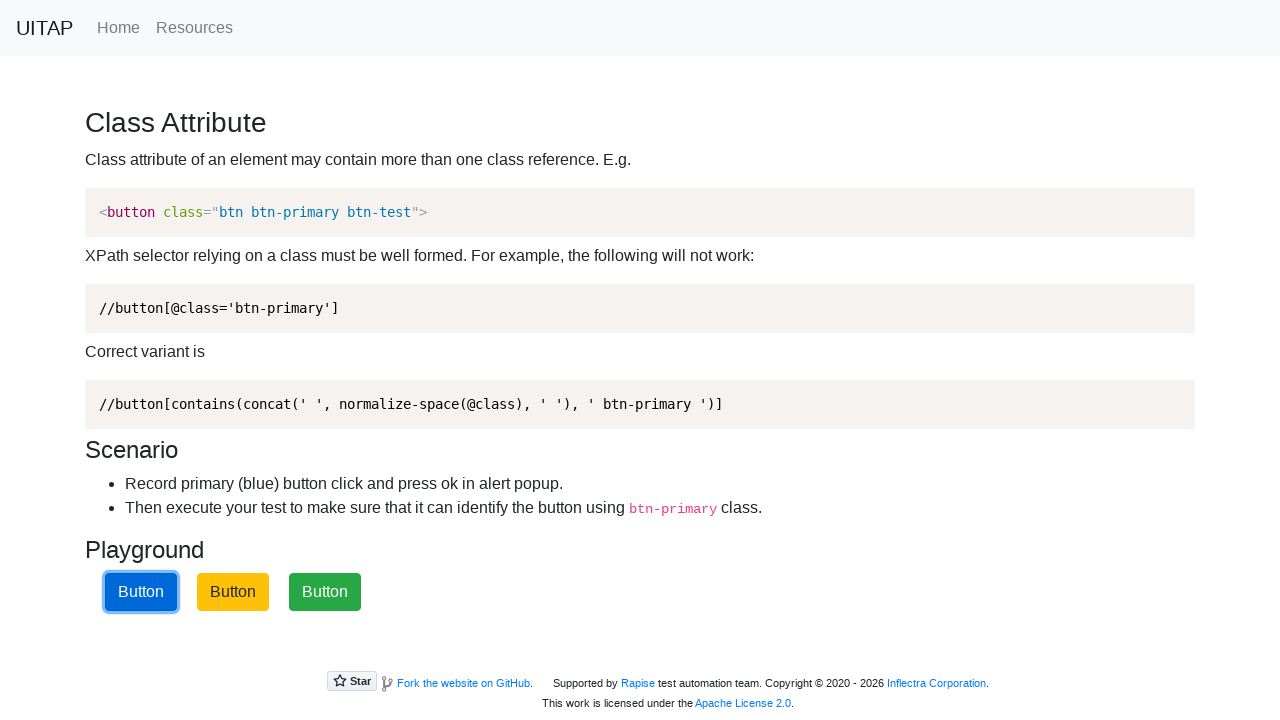

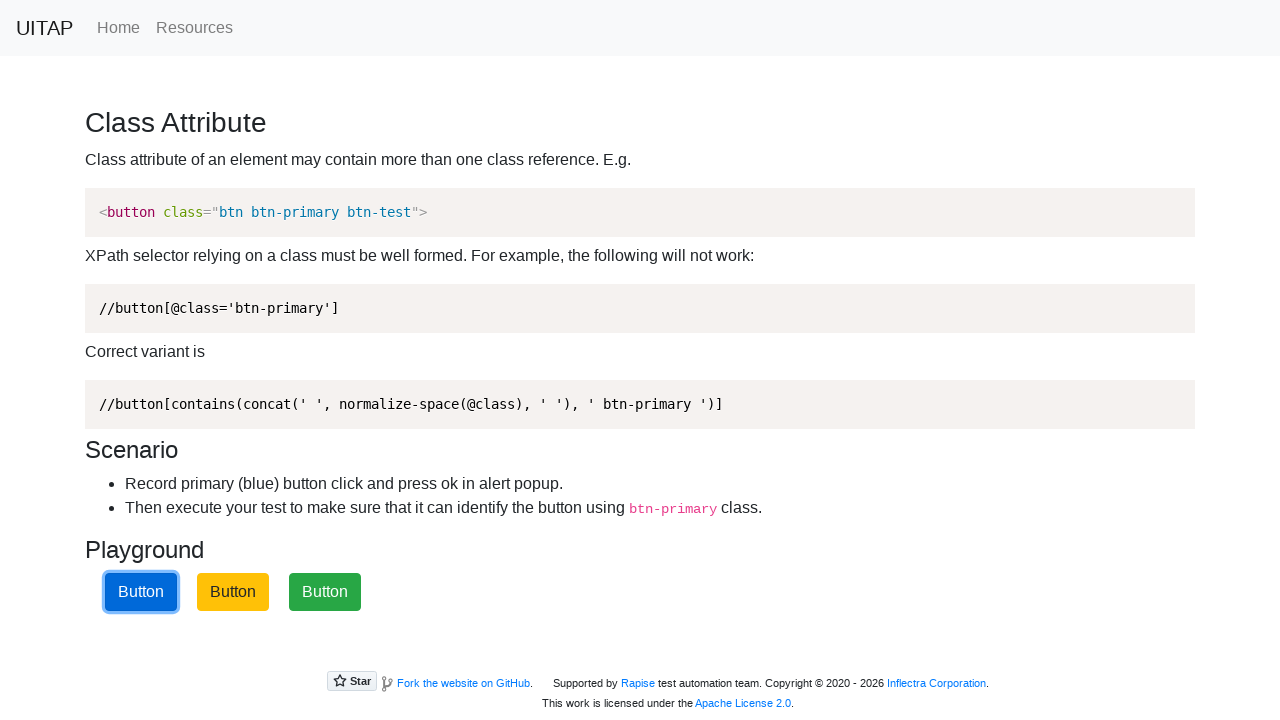